Tests a sortable list interface by dragging and dropping wealthy individuals' names to reorder them according to their ranking, then verifies the sorting by clicking a check button

Starting URL: https://qaplayground.dev/apps/sortable-list/

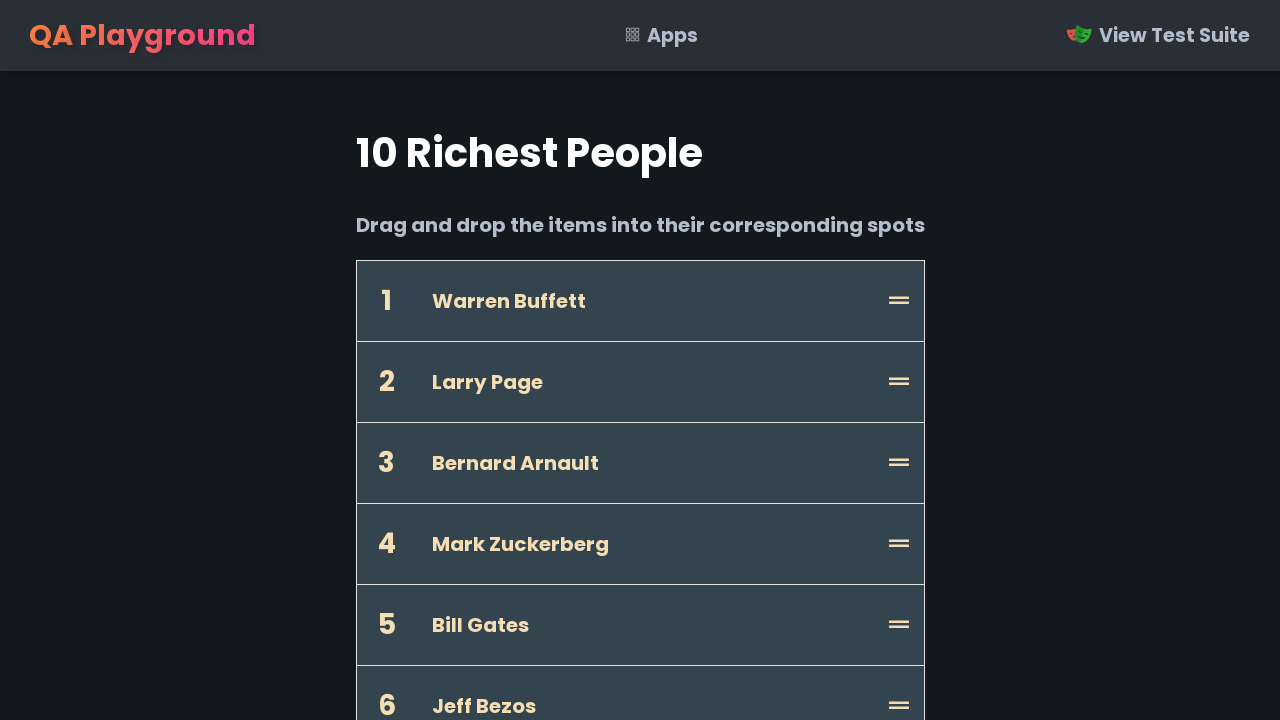

Waited for 'Jeff Bezos' element to be visible
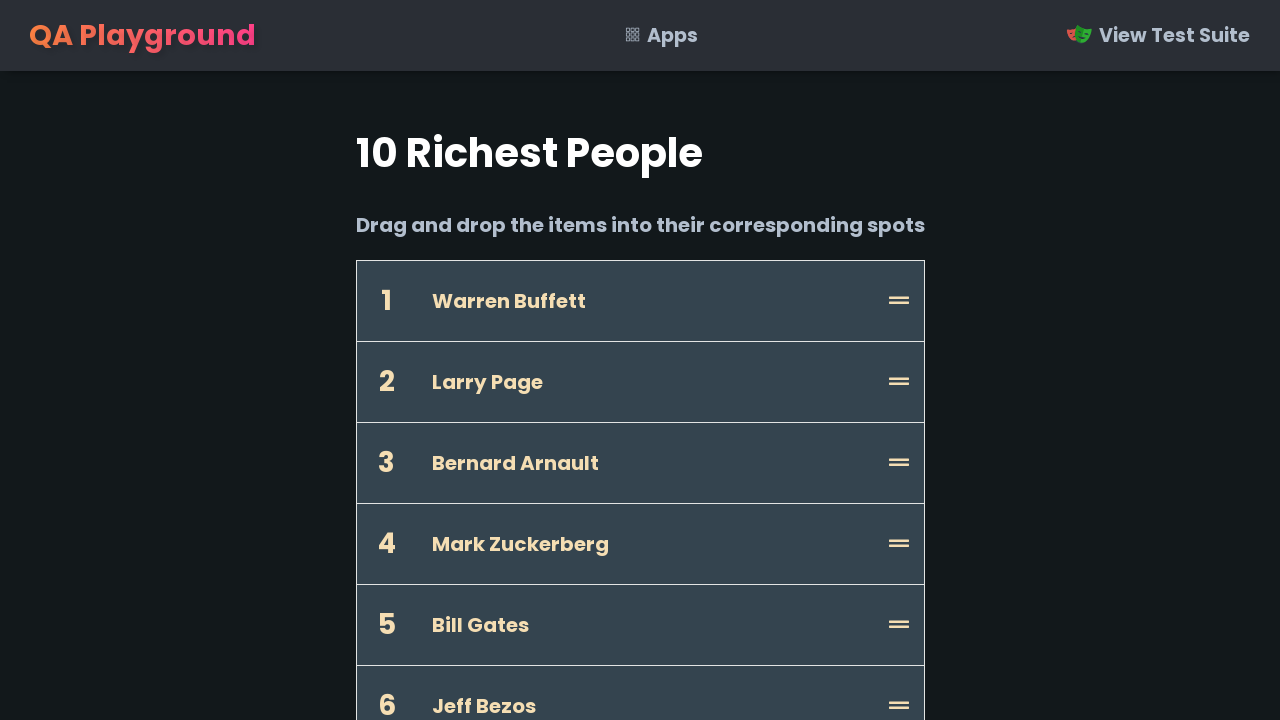

Waited for target position '1' to be visible
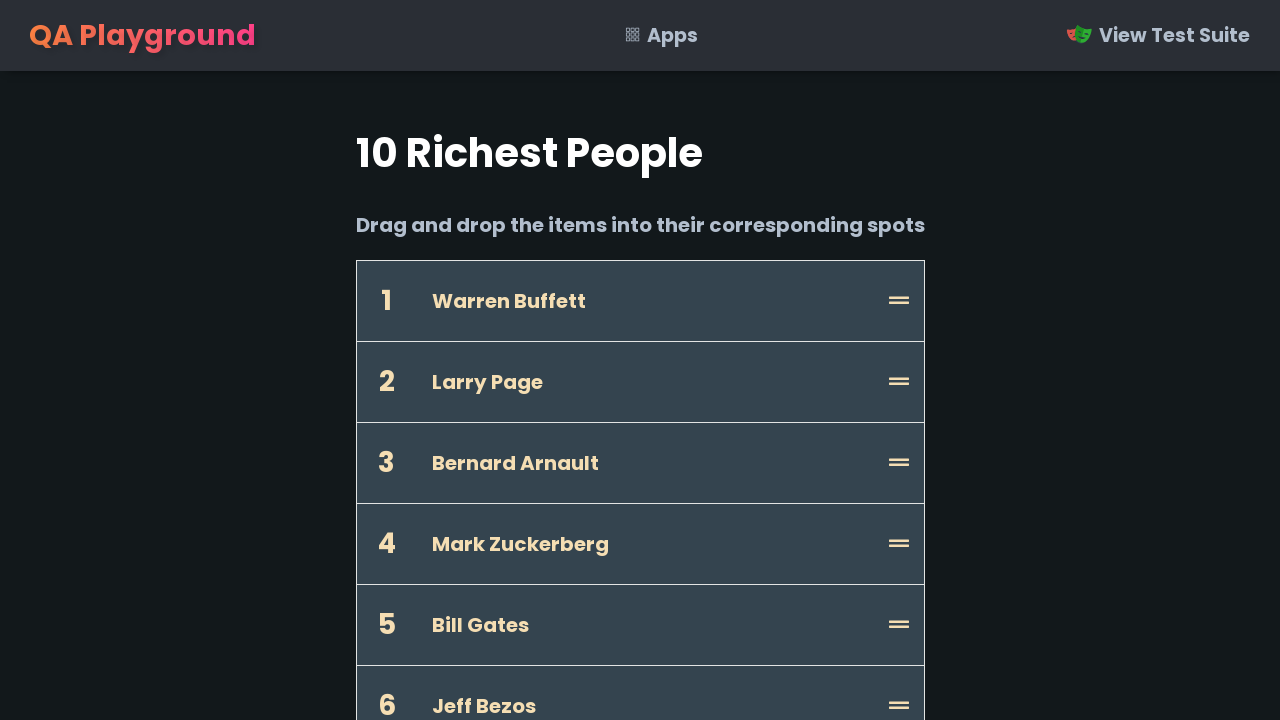

Dragged 'Jeff Bezos' to position 1 at (386, 301)
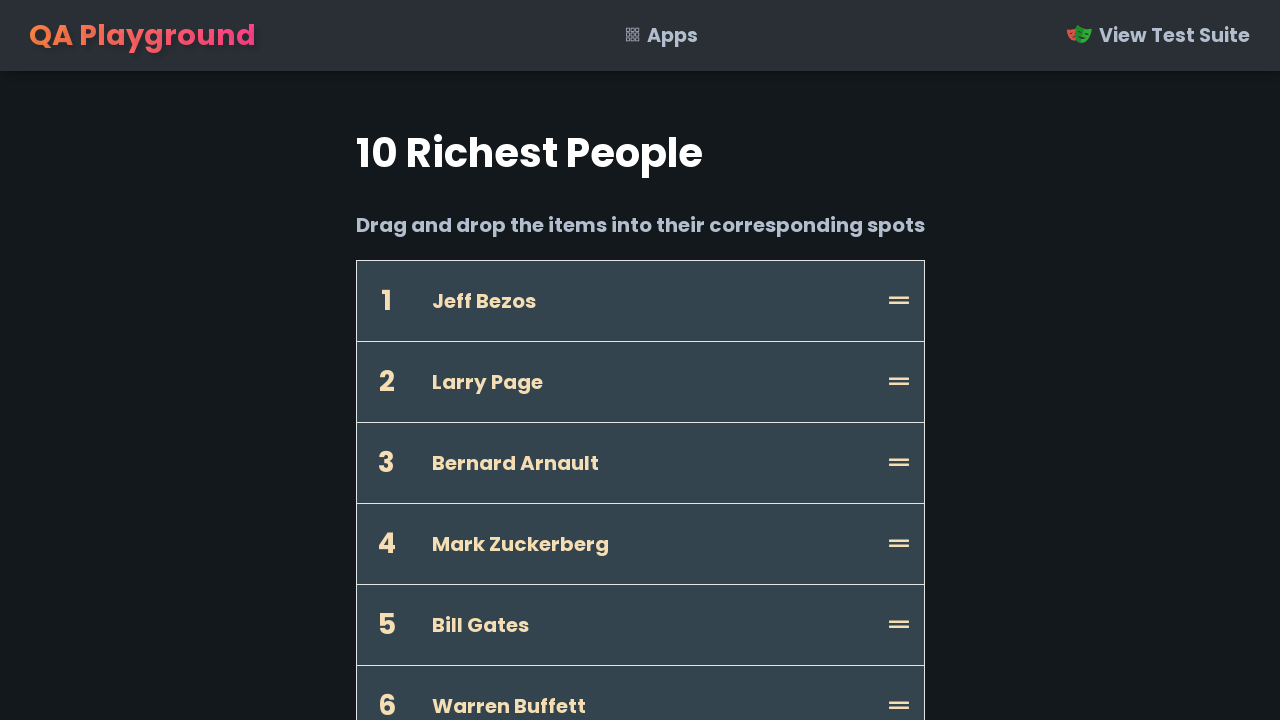

Waited for 'Bill Gates' element to be visible
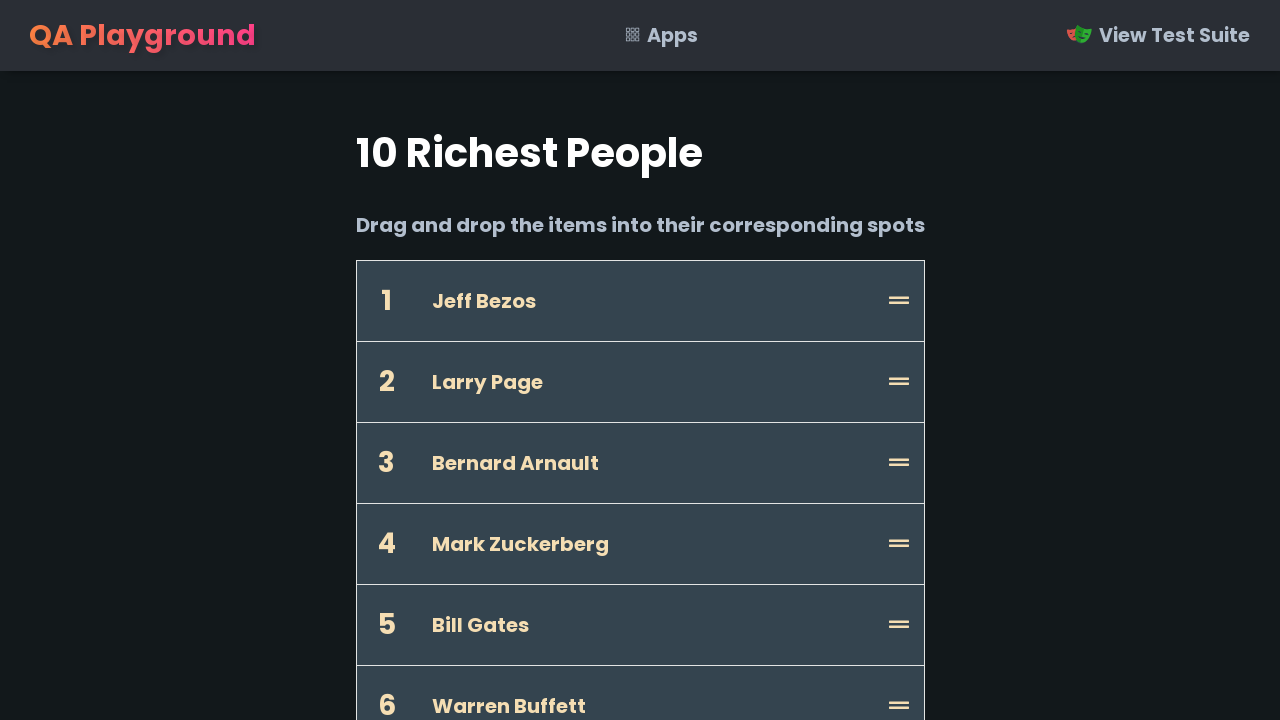

Waited for target position '2' to be visible
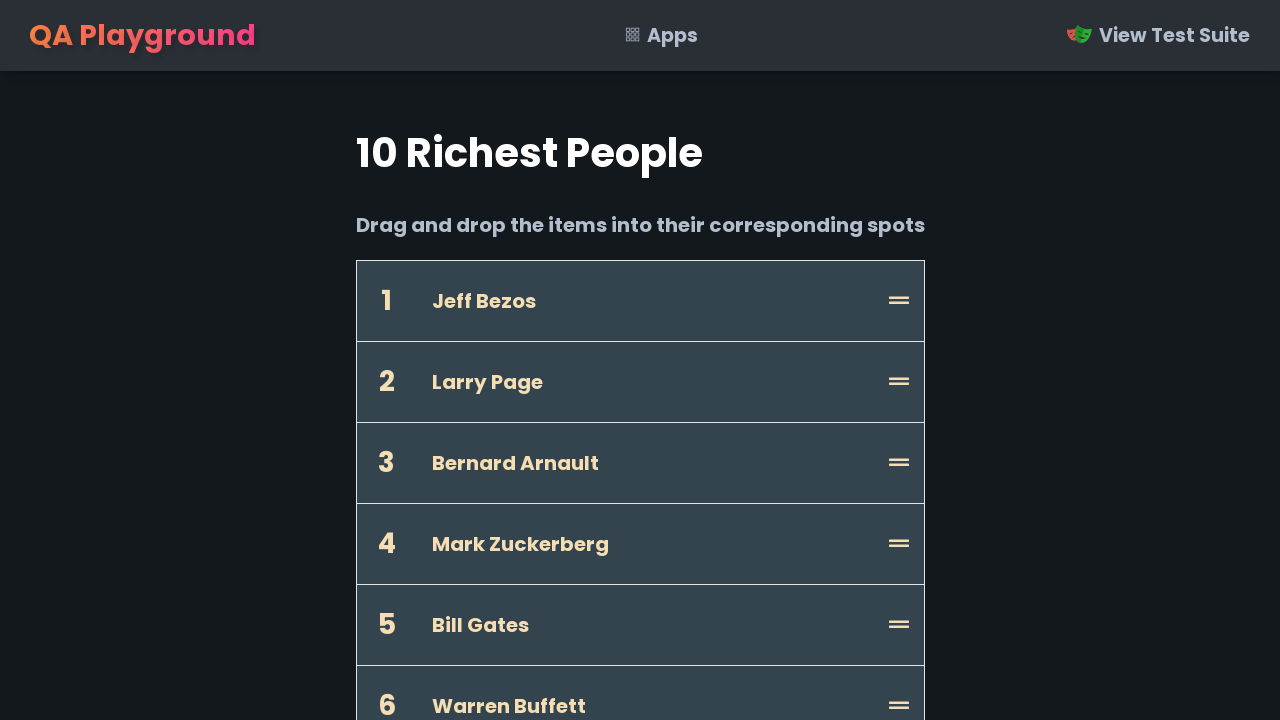

Dragged 'Bill Gates' to position 2 at (386, 382)
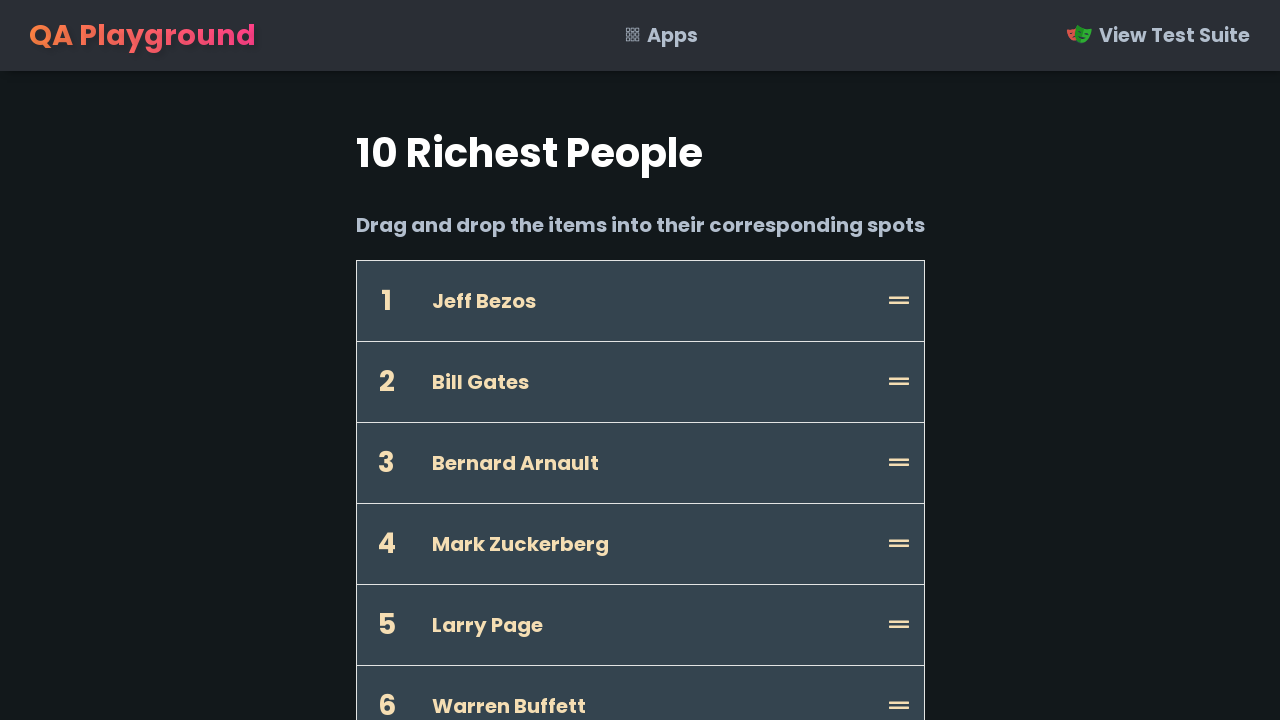

Waited for 'Warren Buffett' element to be visible
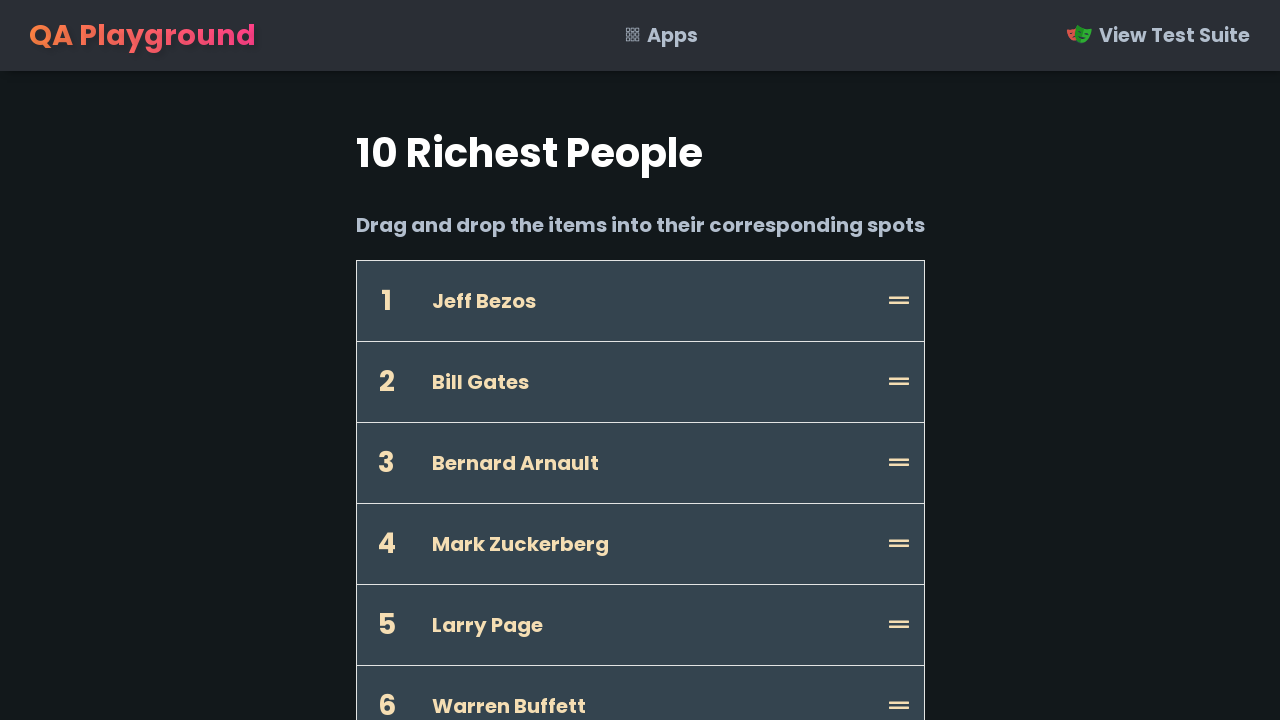

Waited for target position '3' to be visible
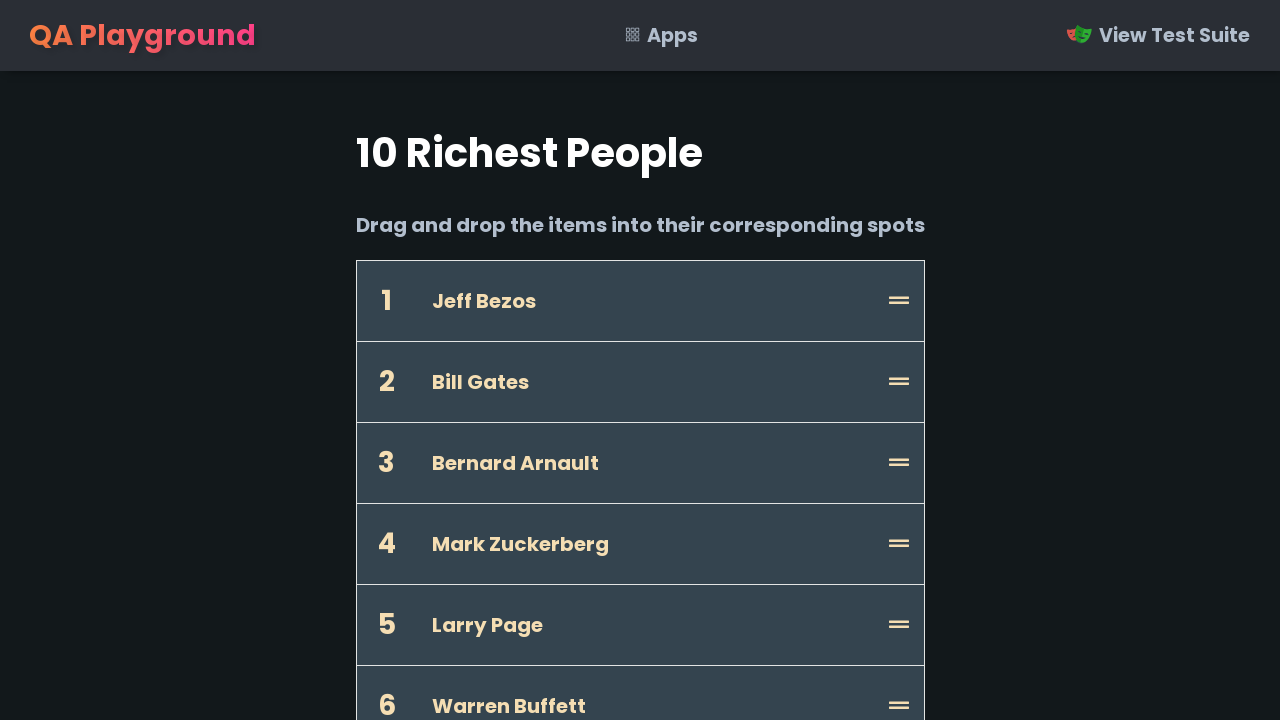

Dragged 'Warren Buffett' to position 3 at (386, 463)
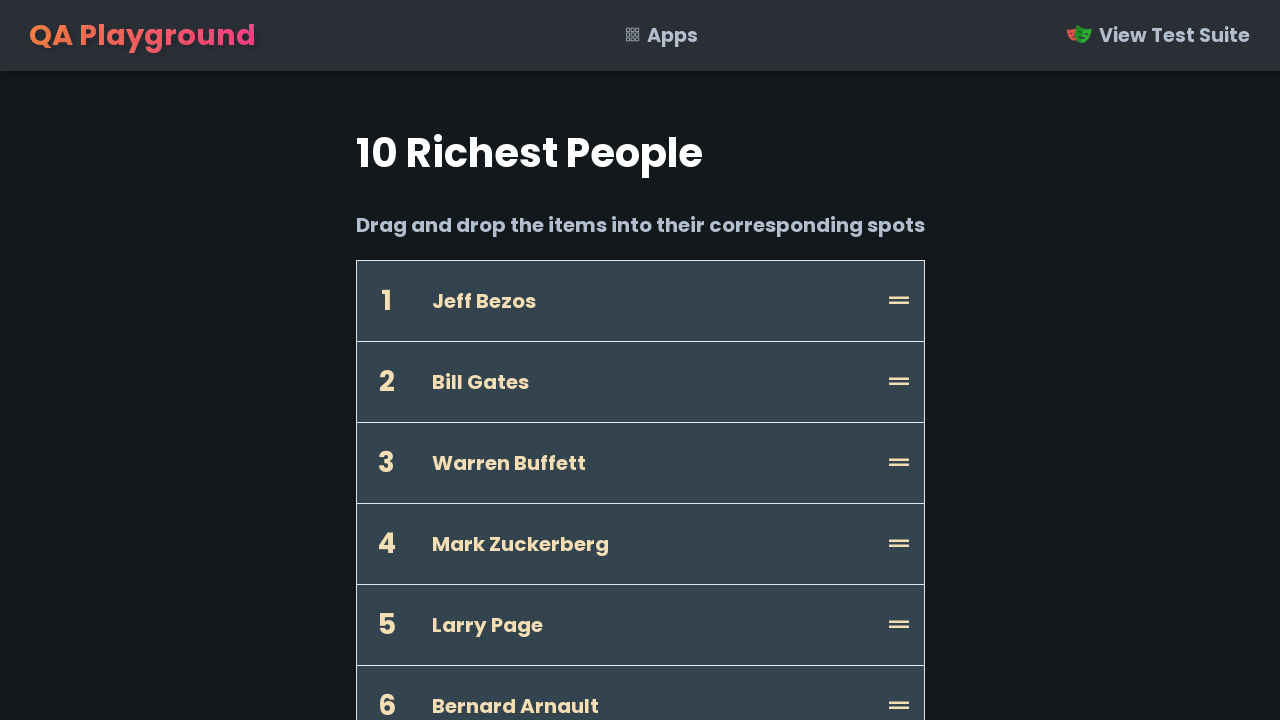

Waited for 'Bernard Arnault' element to be visible
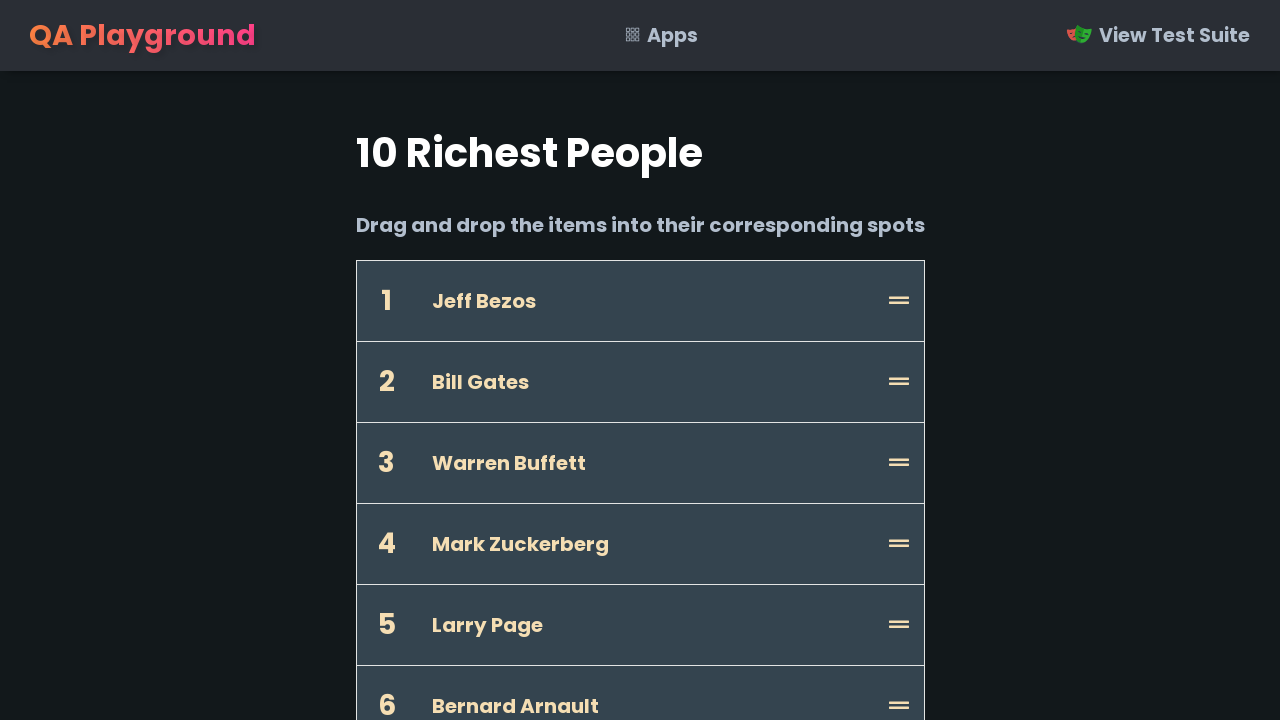

Waited for target position '4' to be visible
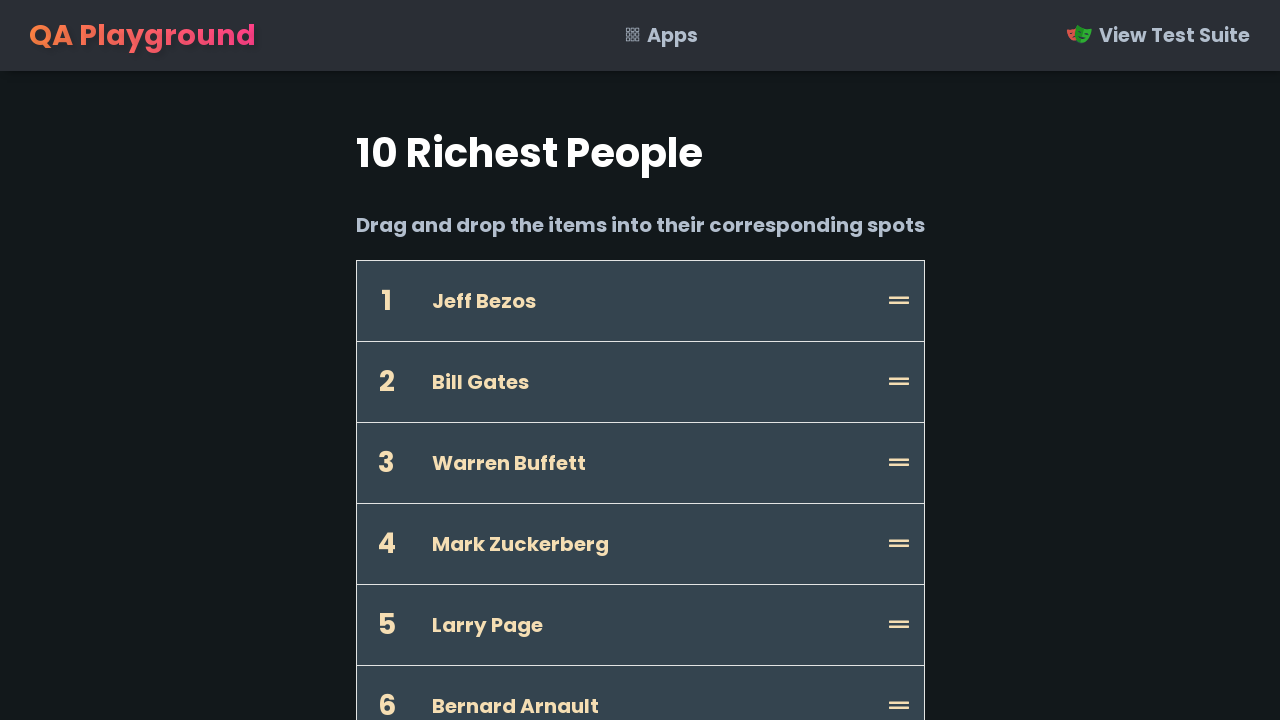

Dragged 'Bernard Arnault' to position 4 at (386, 544)
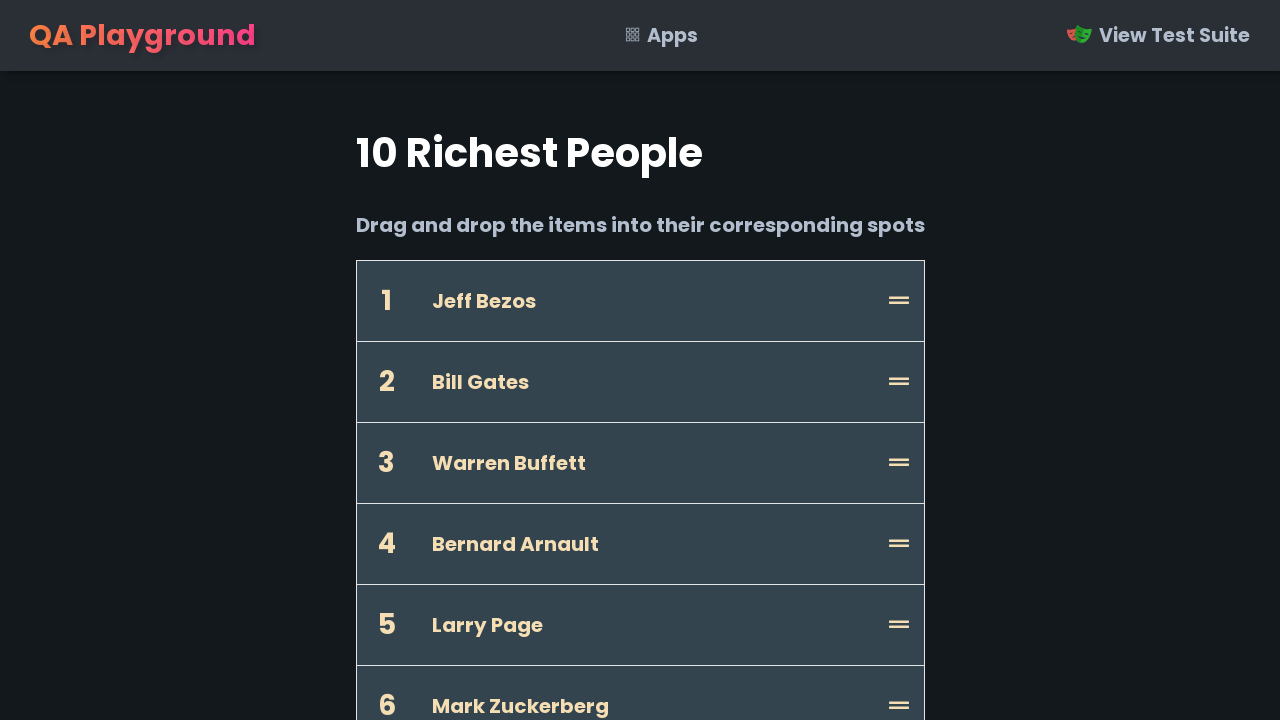

Waited for 'Carlos Slim Helu' element to be visible
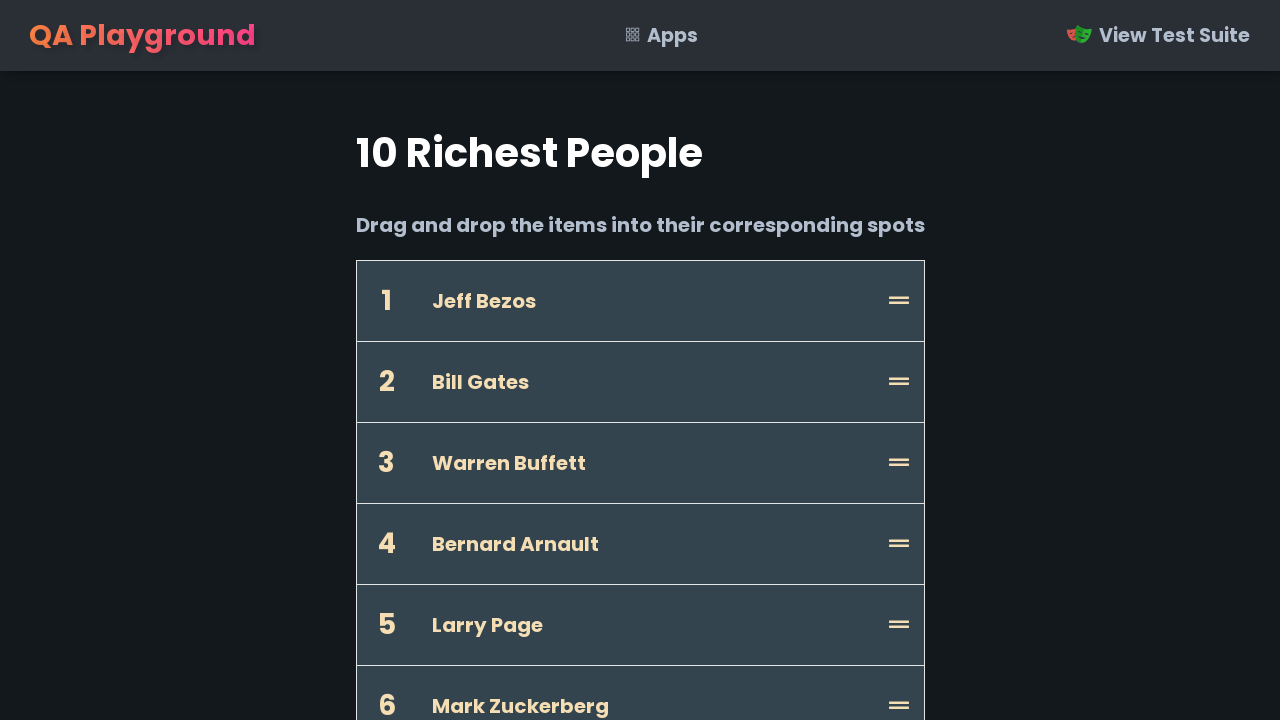

Waited for target position '5' to be visible
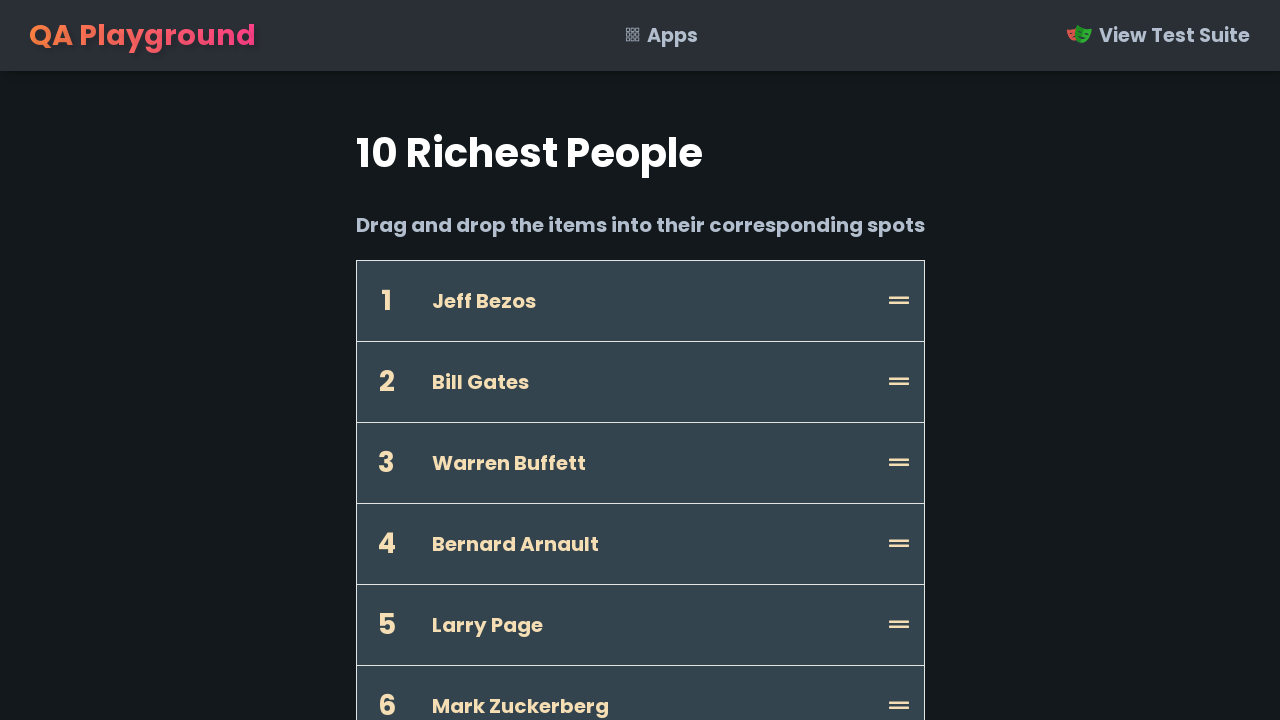

Dragged 'Carlos Slim Helu' to position 5 at (386, 118)
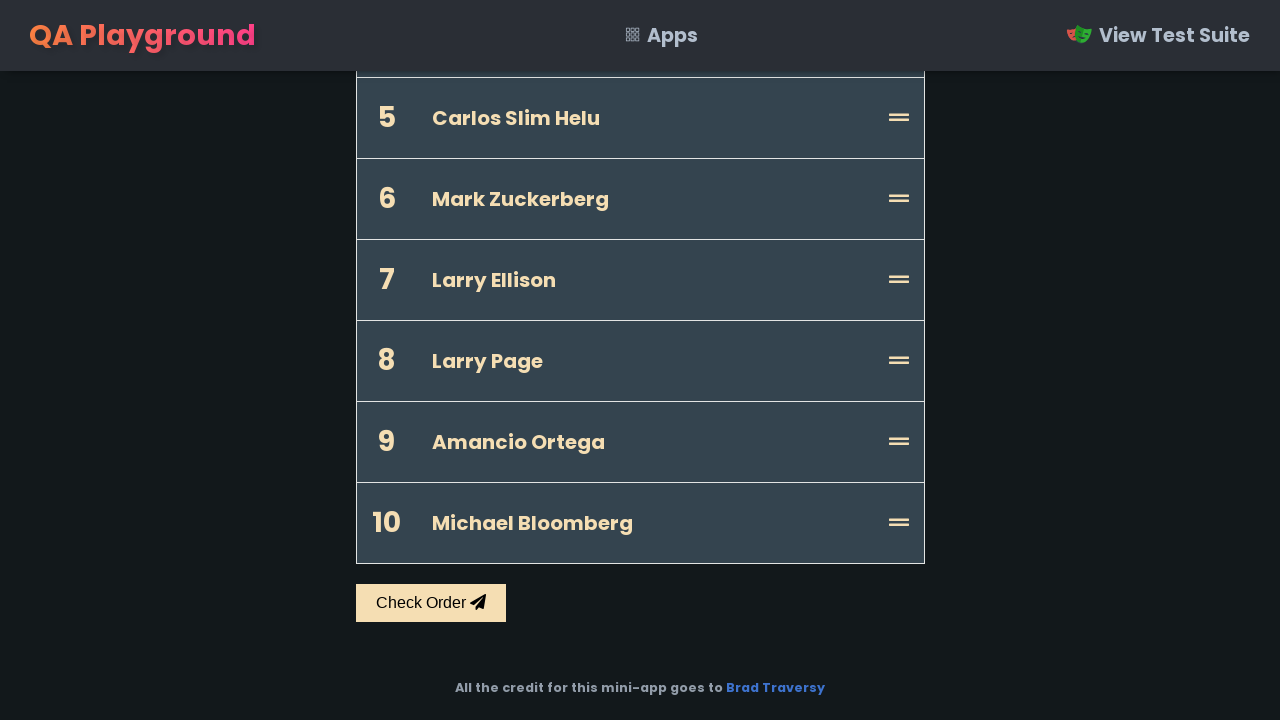

Waited for 'Amancio Ortega' element to be visible
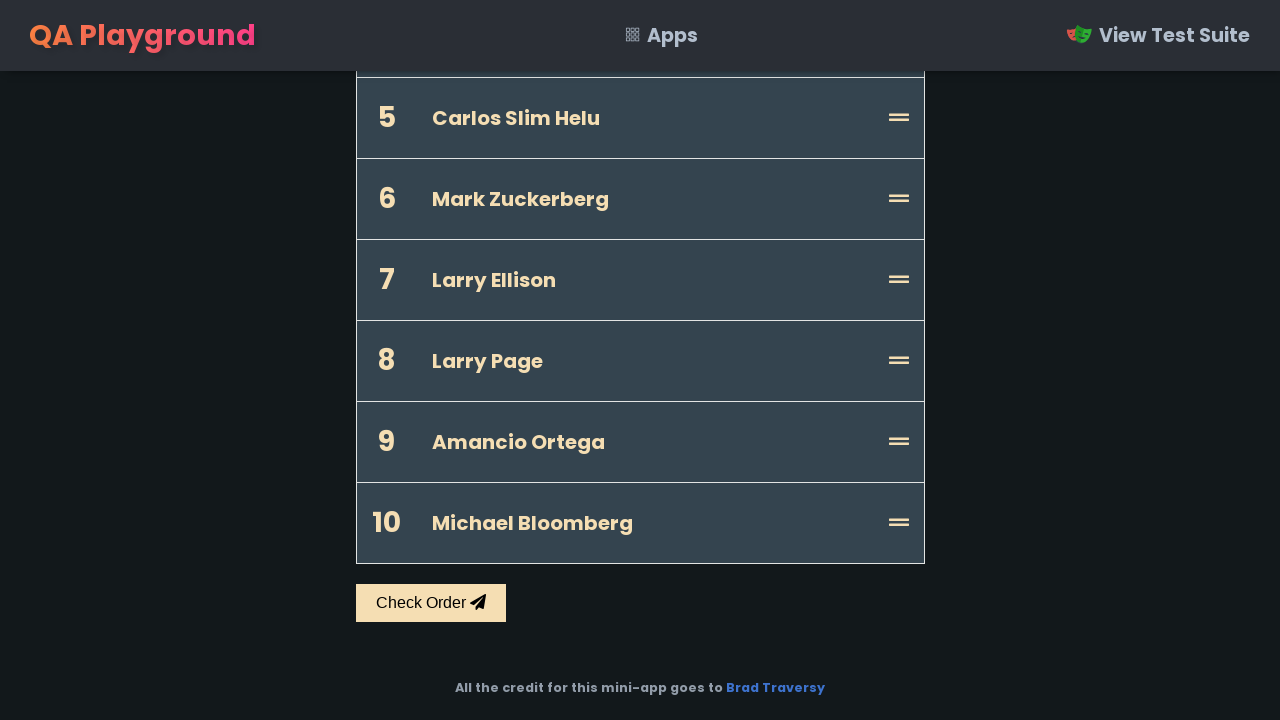

Waited for target position '6' to be visible
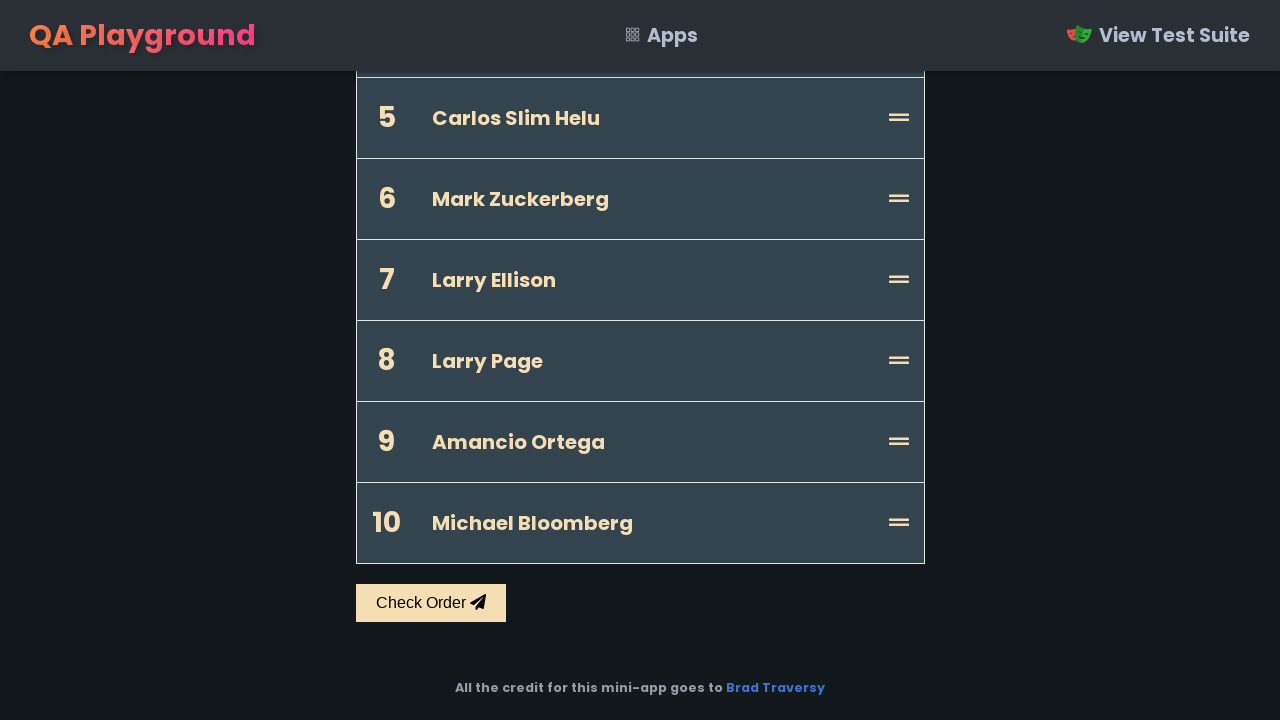

Dragged 'Amancio Ortega' to position 6 at (386, 199)
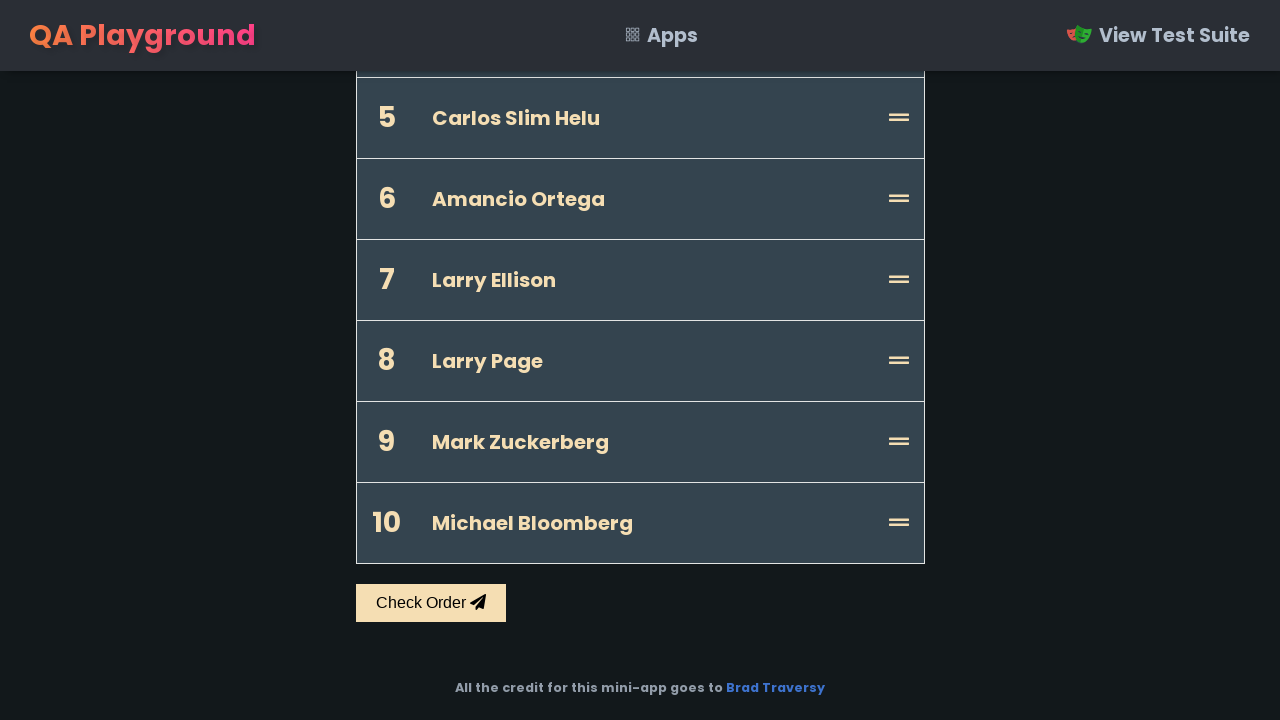

Waited for 'Larry Ellison' element to be visible
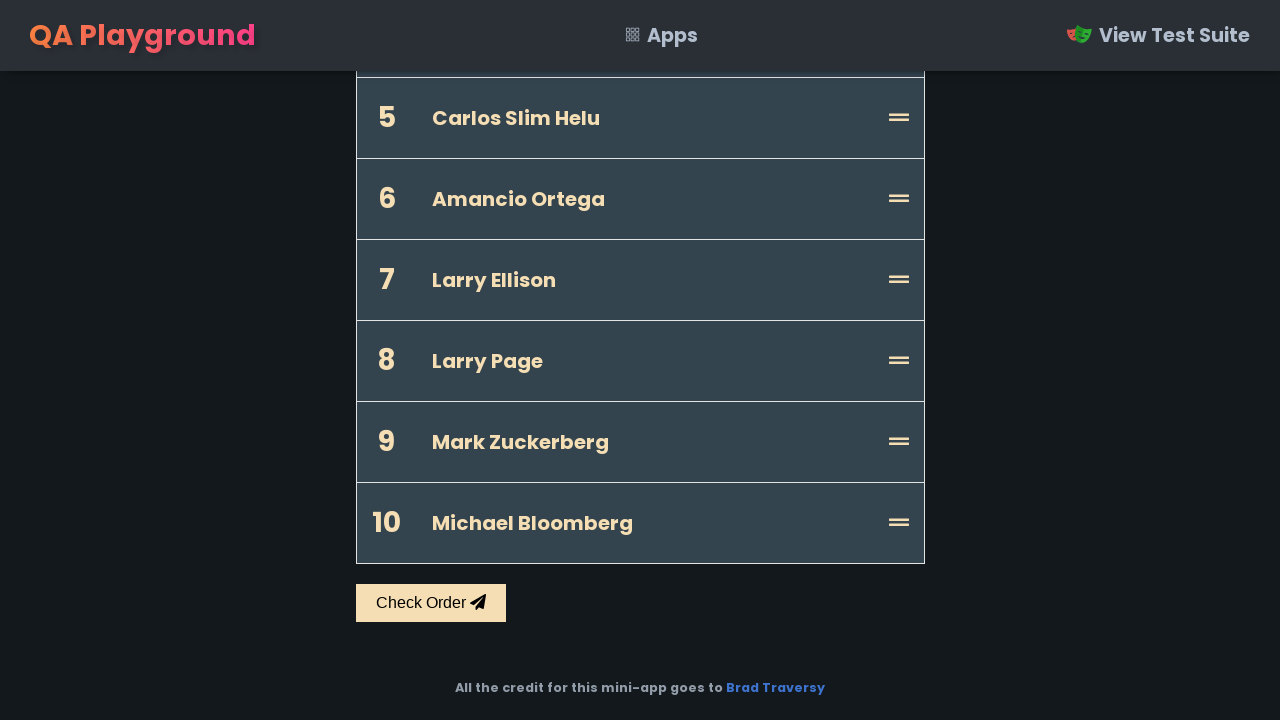

Waited for target position '7' to be visible
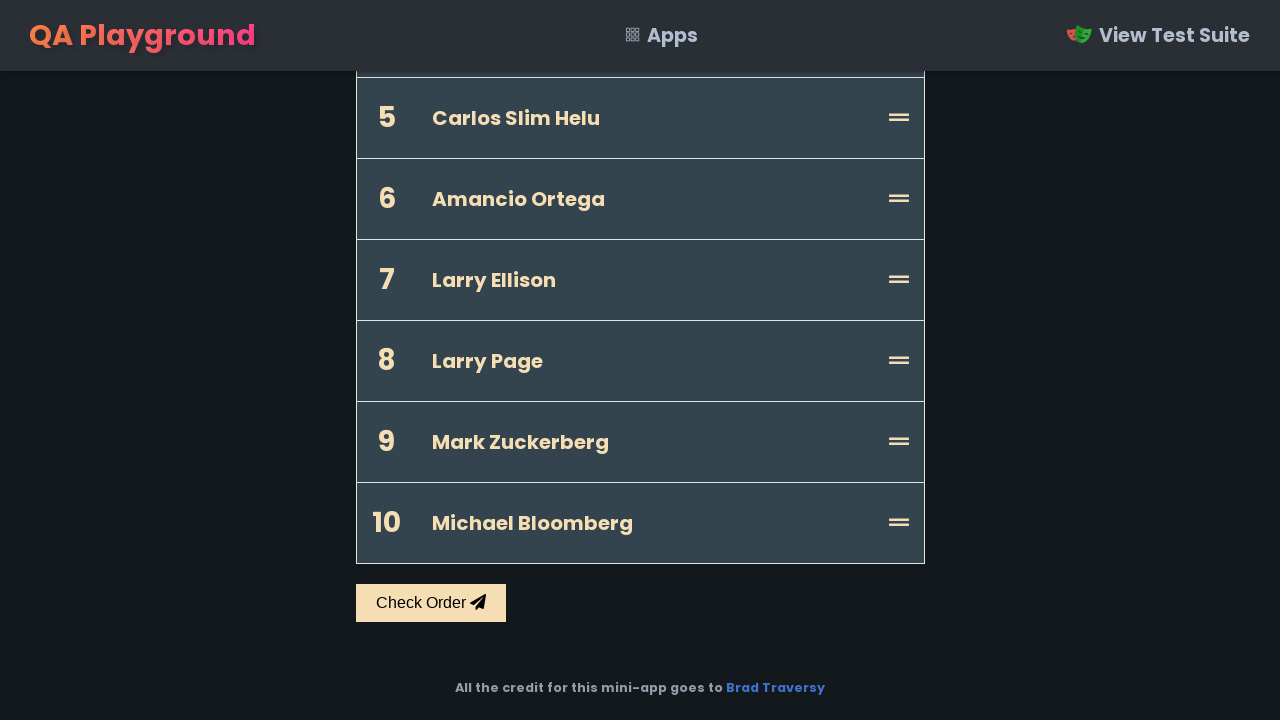

Dragged 'Larry Ellison' to position 7 at (386, 280)
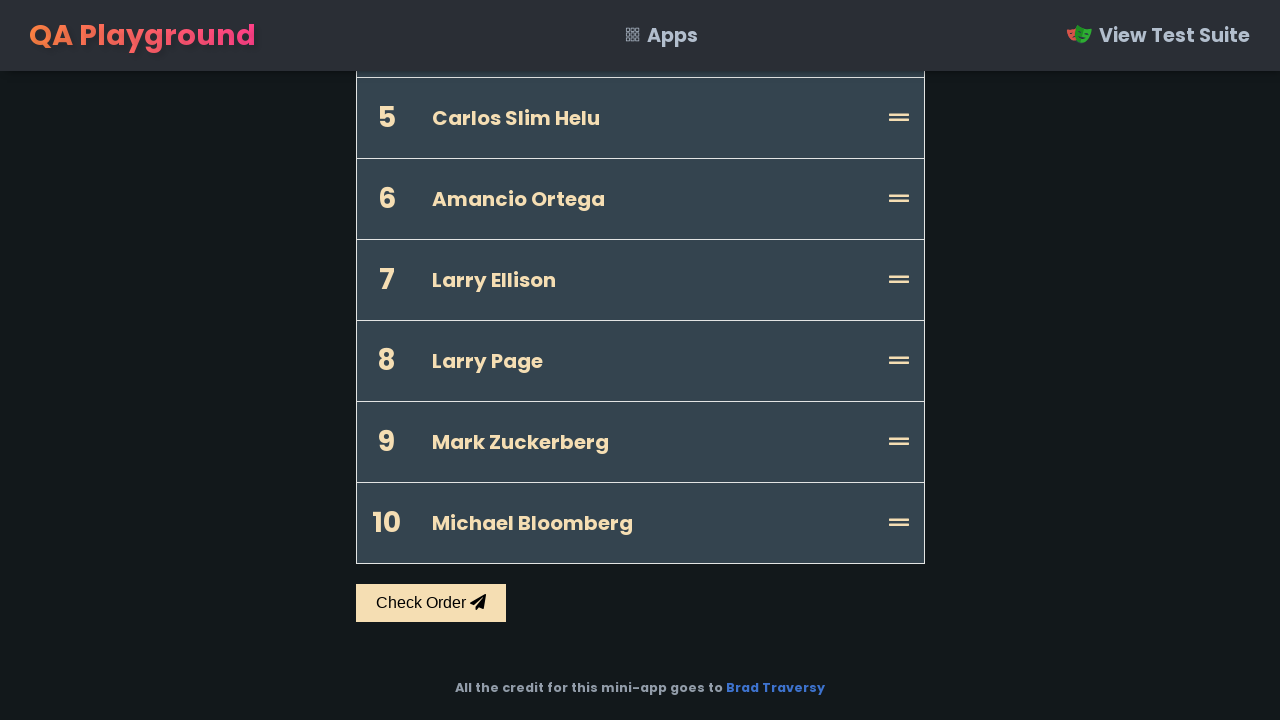

Waited for 'Mark Zuckerberg' element to be visible
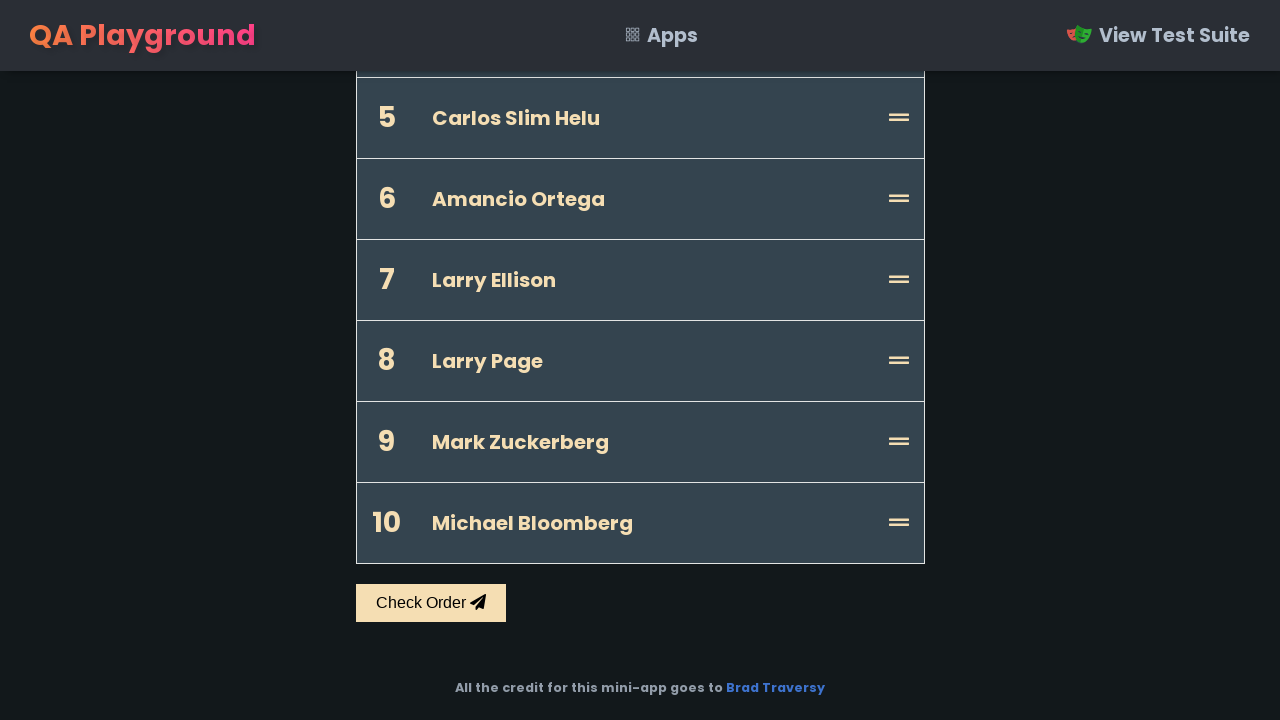

Waited for target position '8' to be visible
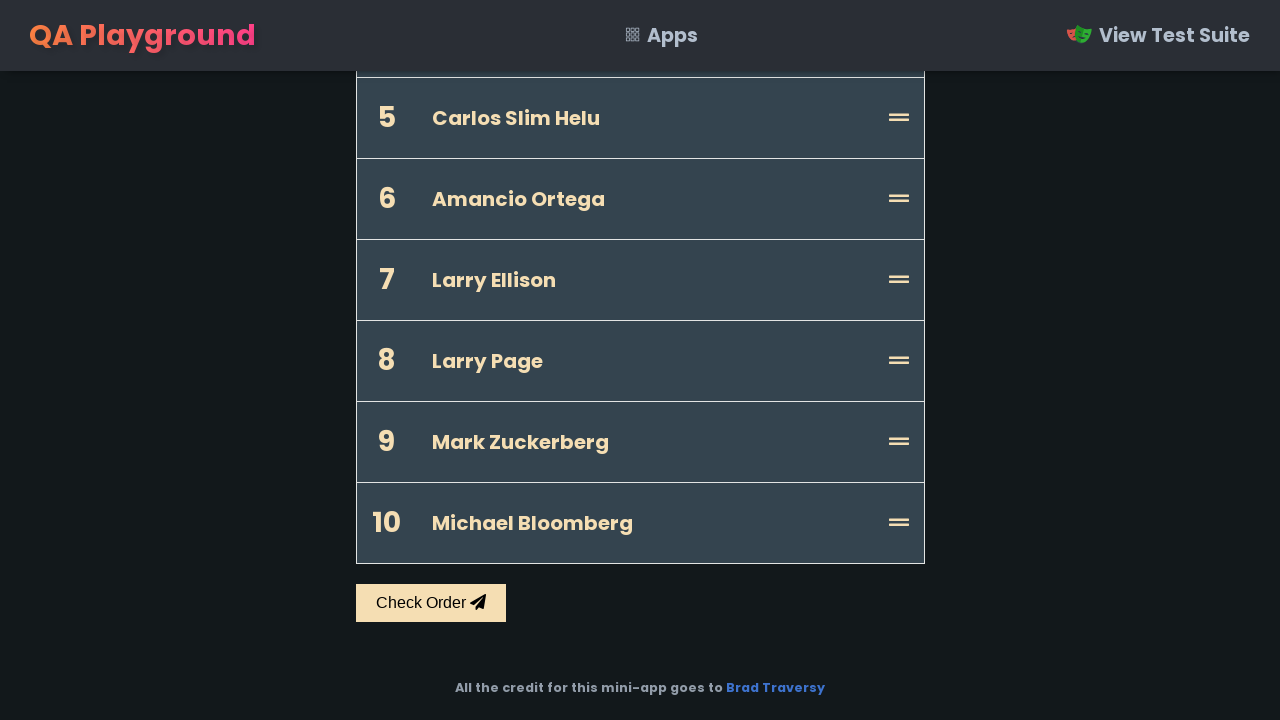

Dragged 'Mark Zuckerberg' to position 8 at (386, 361)
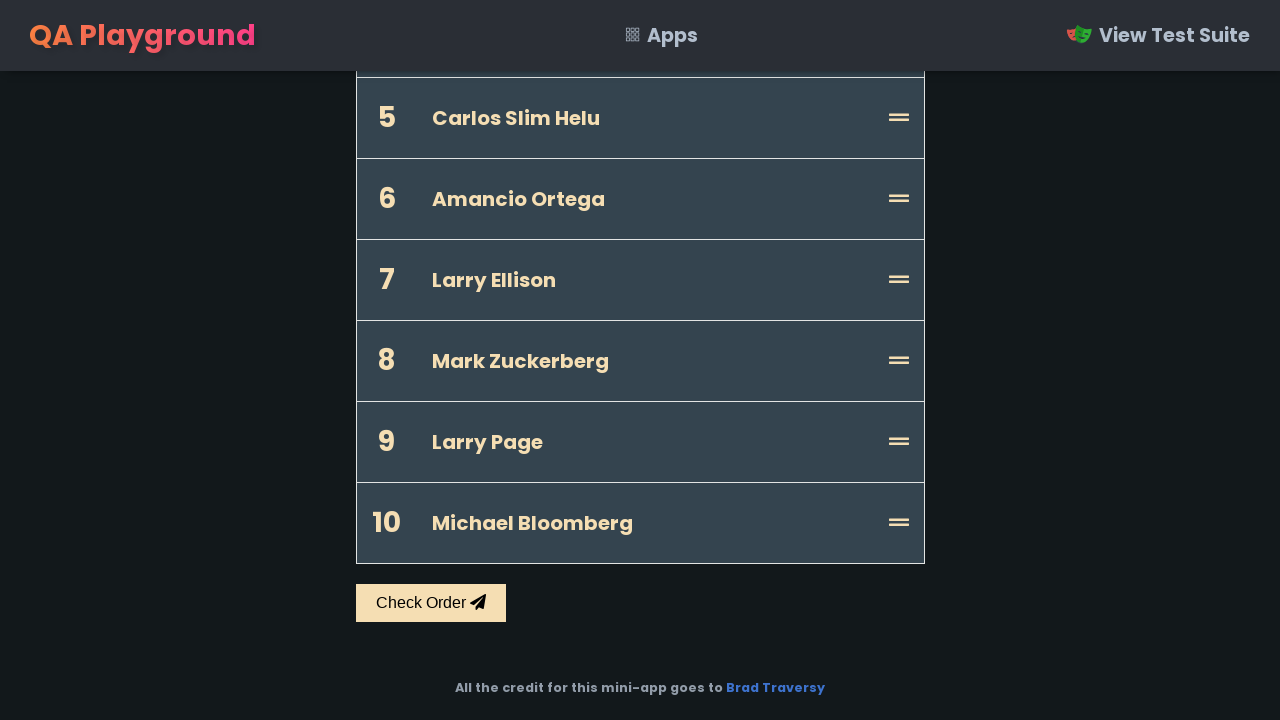

Waited for 'Michael Bloomberg' element to be visible
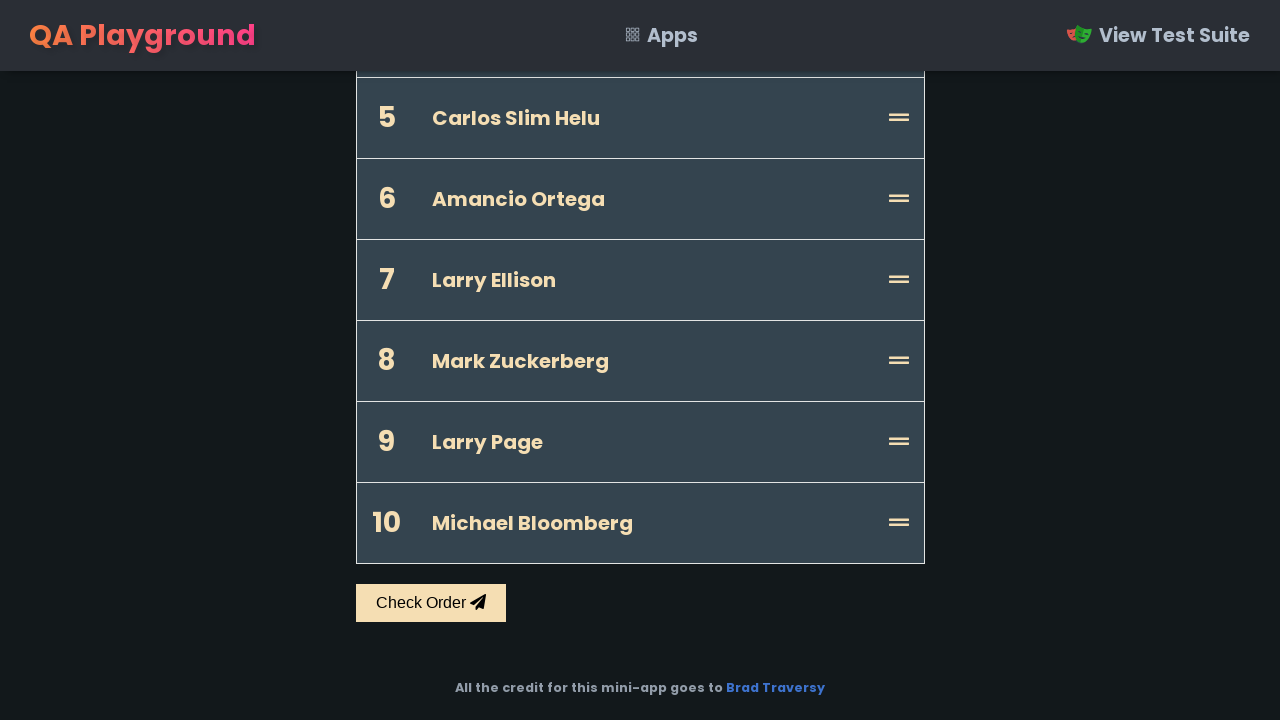

Waited for target position '9' to be visible
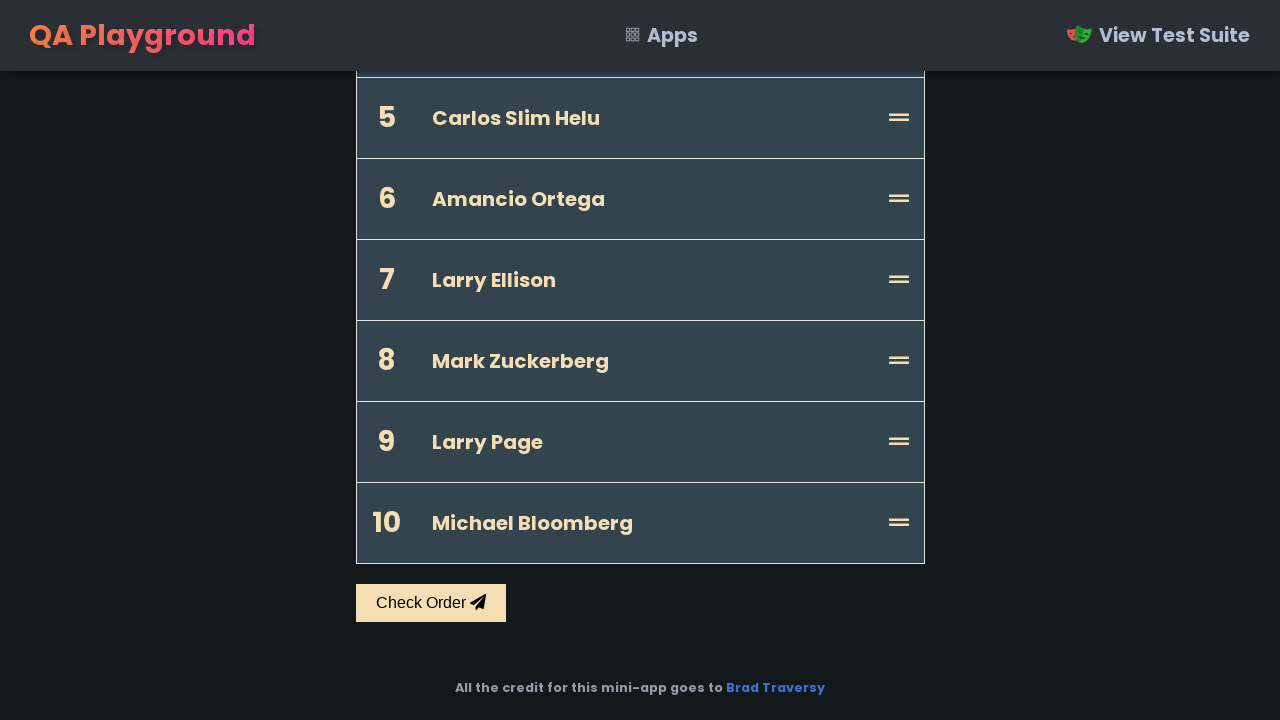

Dragged 'Michael Bloomberg' to position 9 at (386, 442)
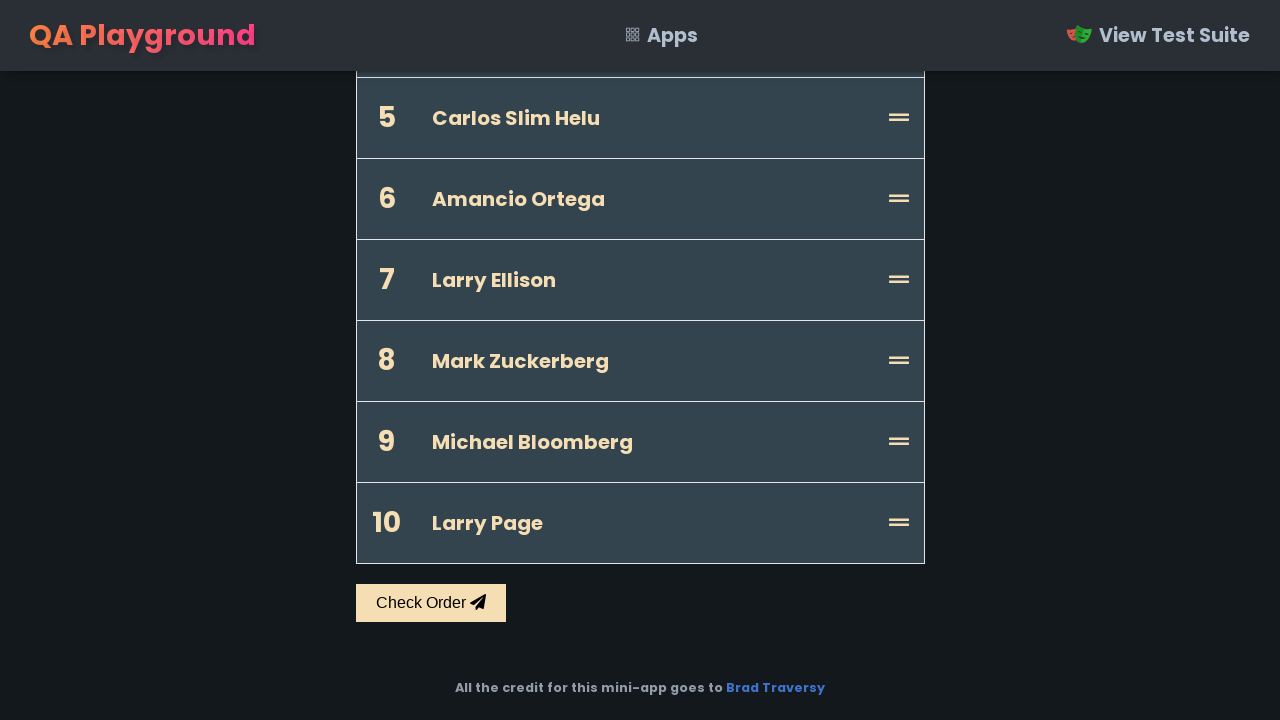

Clicked check button to verify sorting at (430, 603) on #check
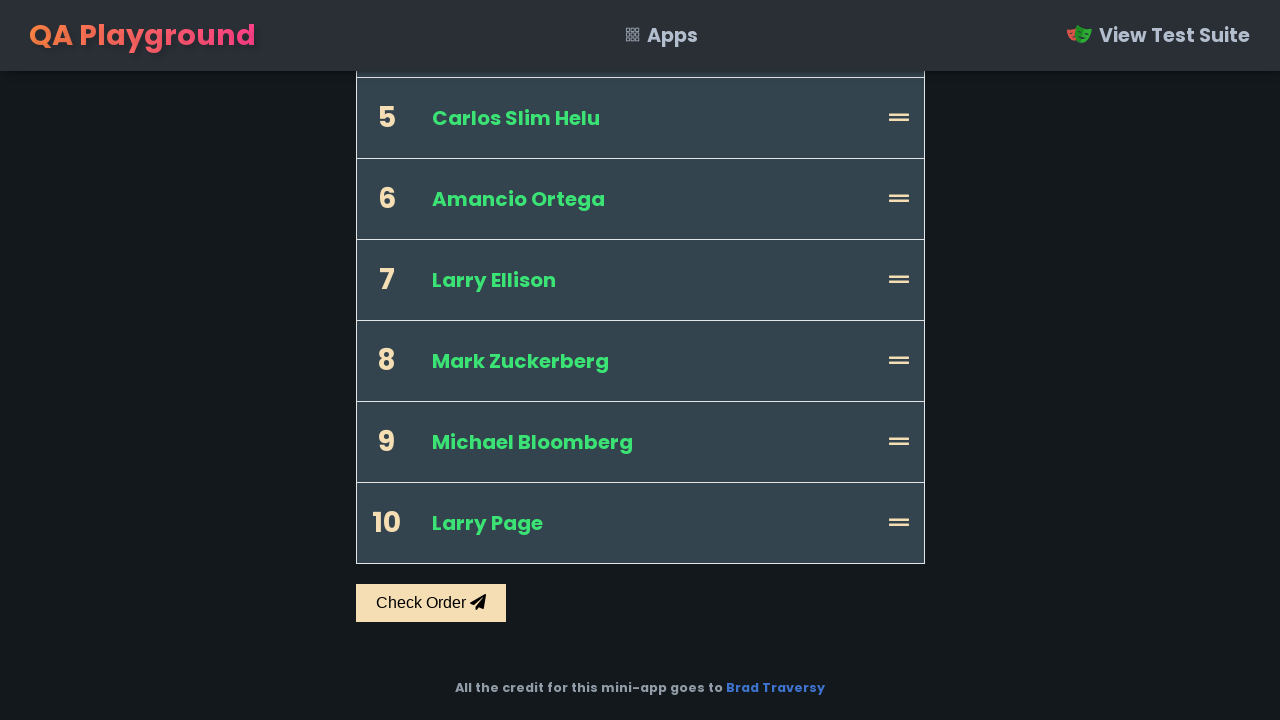

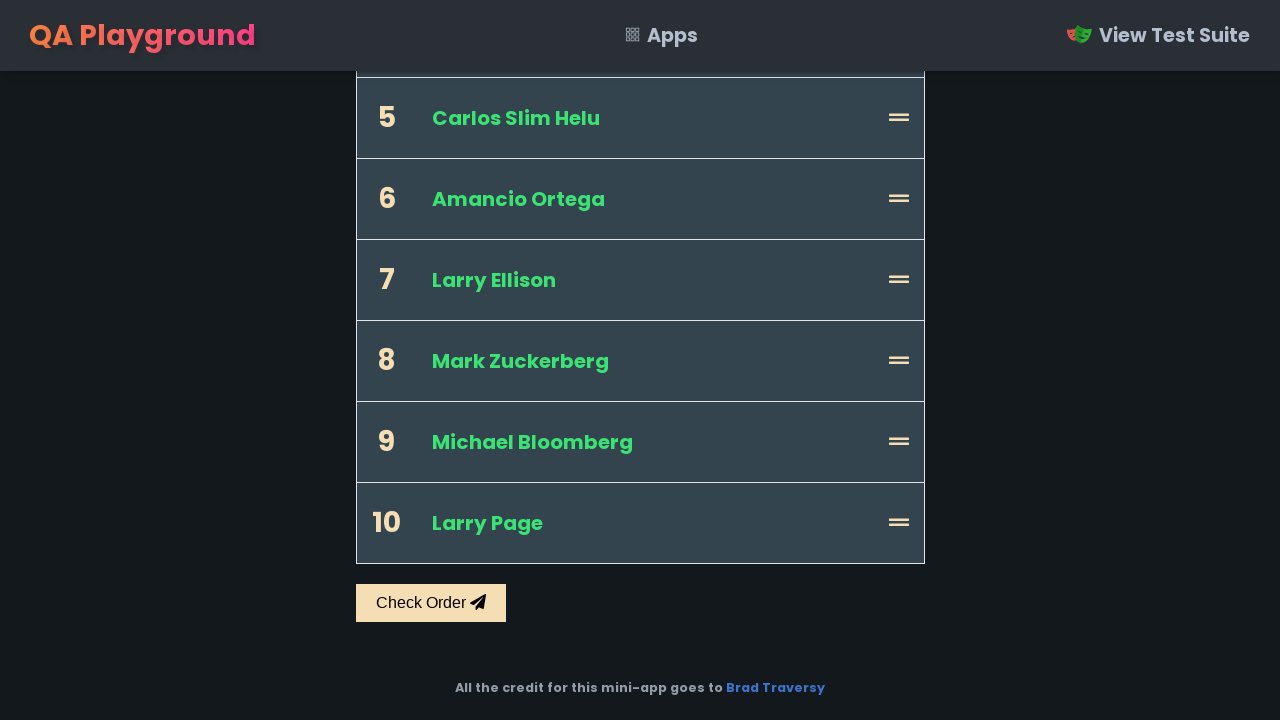